Tests dropdown functionality by selecting different state options and verifying the selections

Starting URL: https://testcenter.techproeducation.com/index.php?page=dropdown

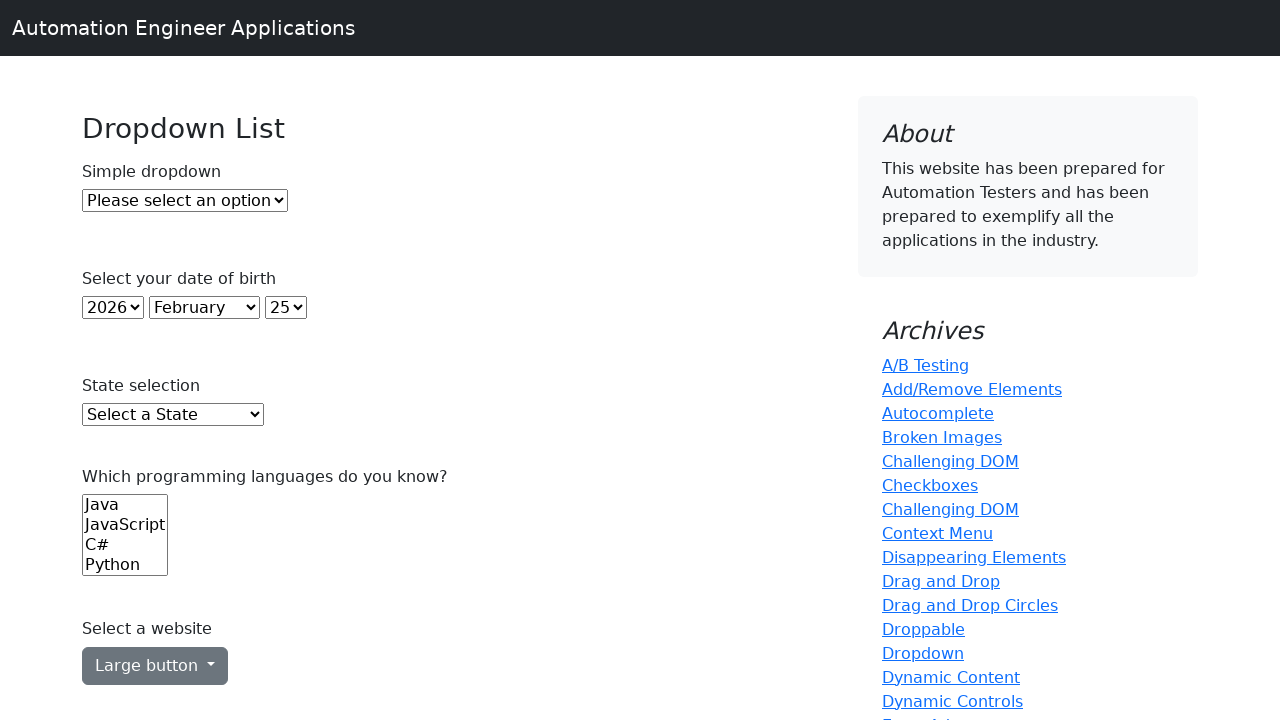

Located state dropdown element
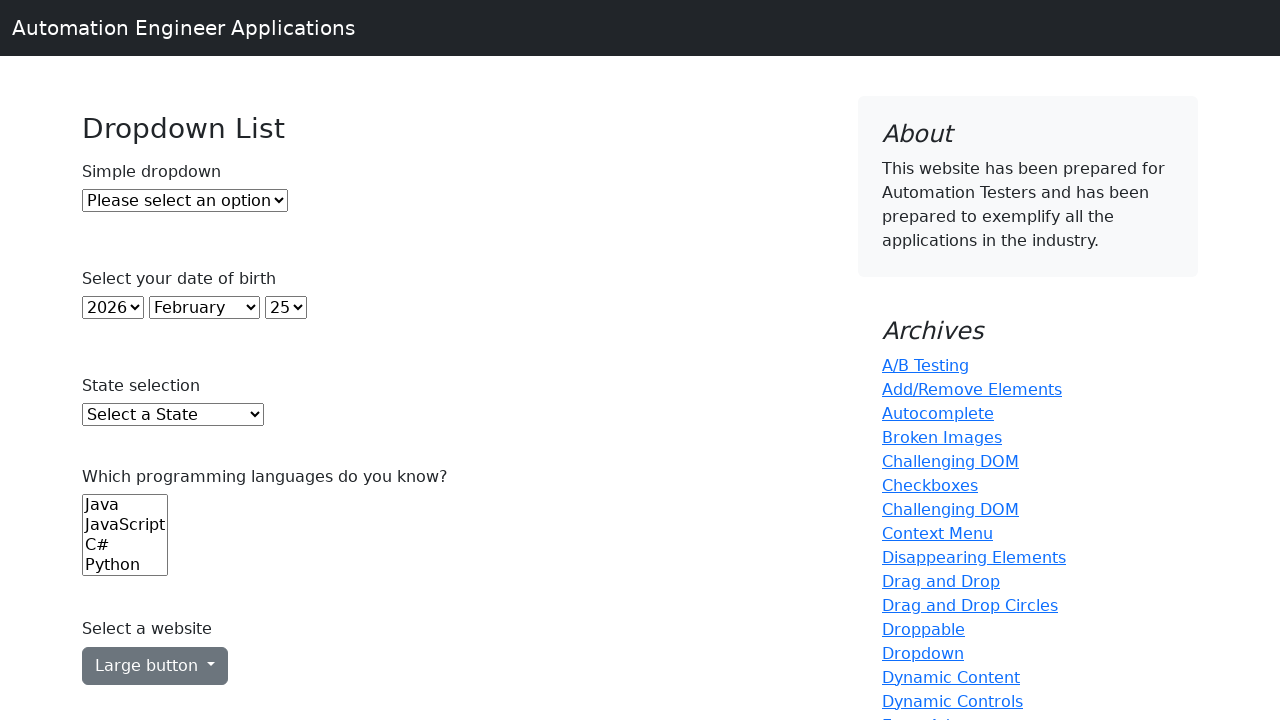

Selected Arizona from state dropdown on #state
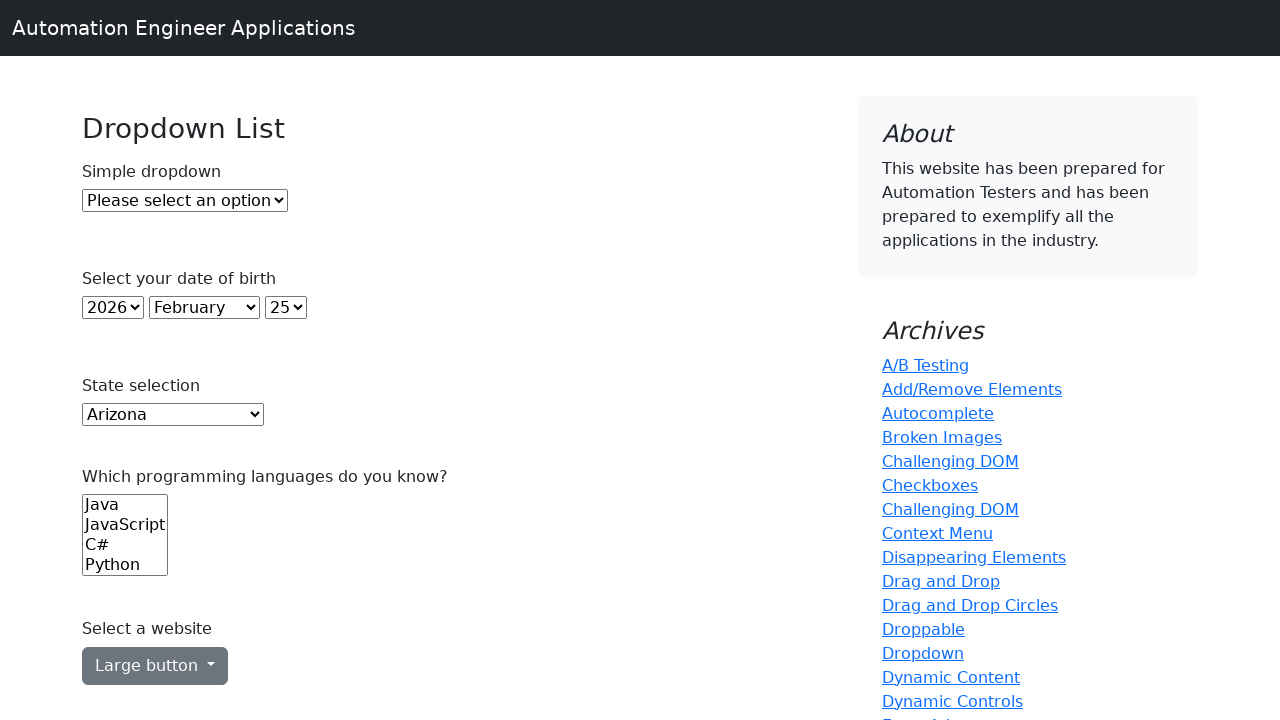

Selected Alaska from state dropdown on #state
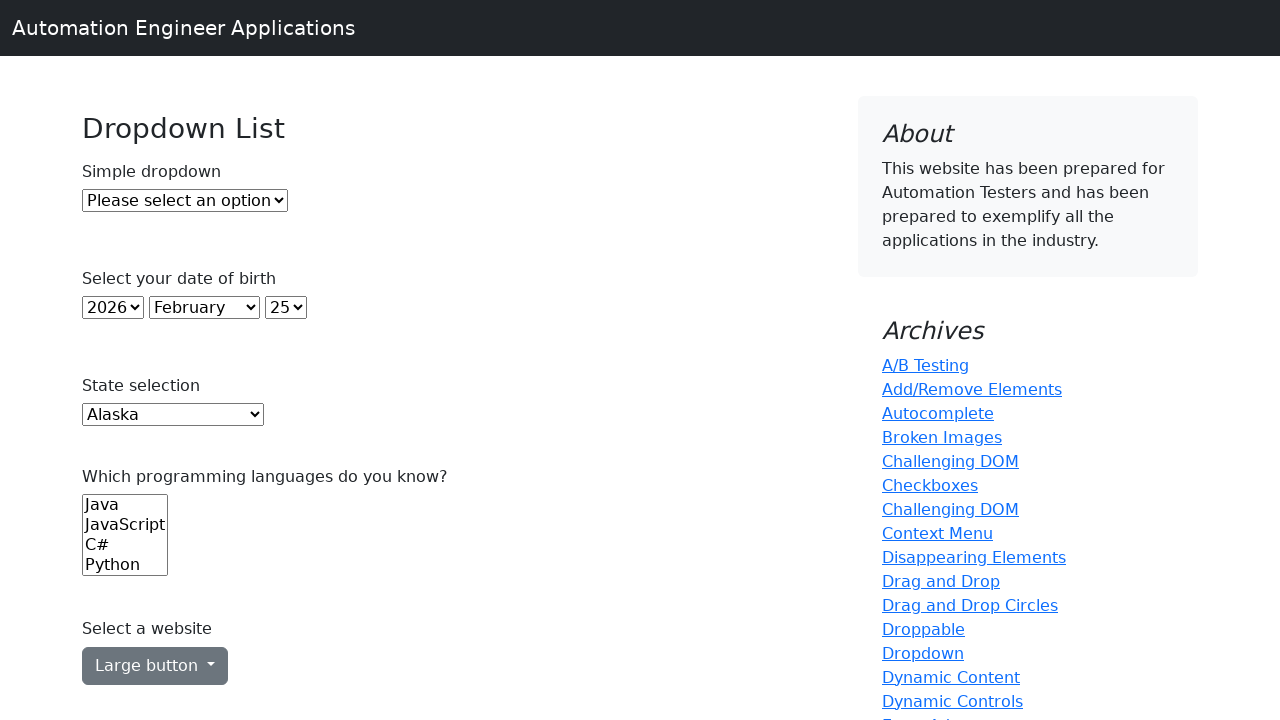

Selected Alabama from state dropdown on #state
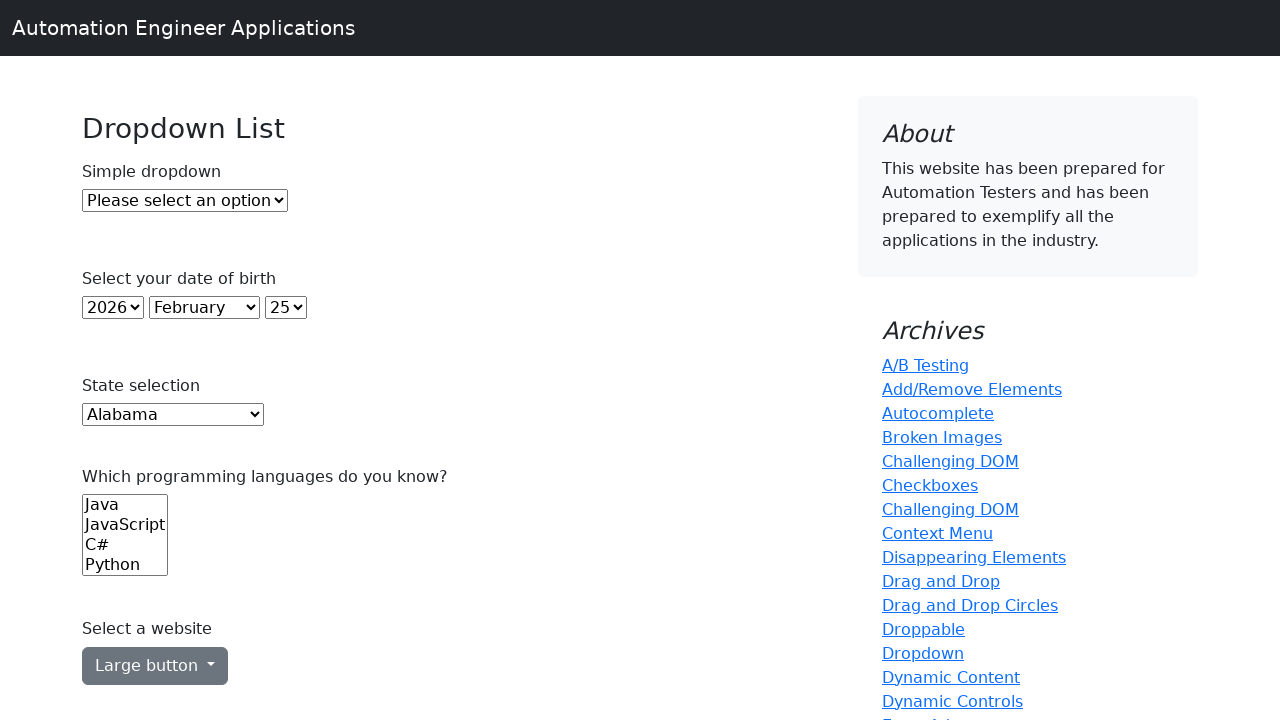

Retrieved all state dropdown options
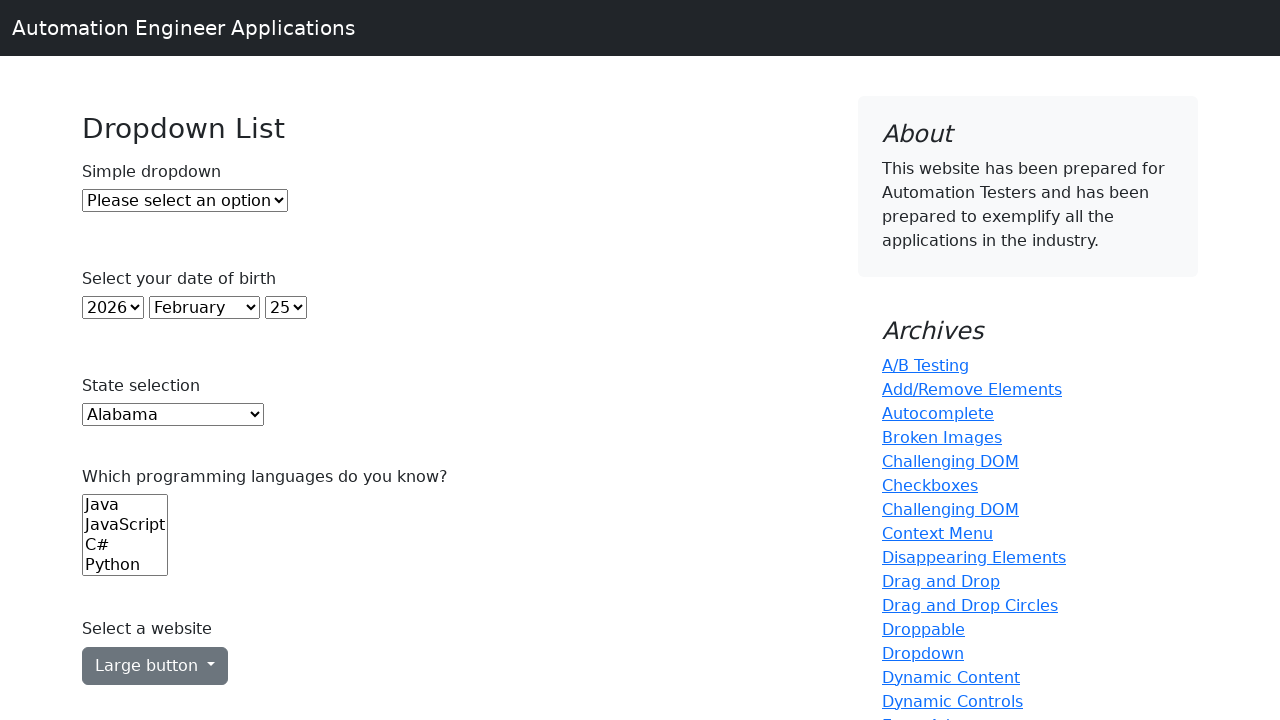

Printed all state dropdown options for verification
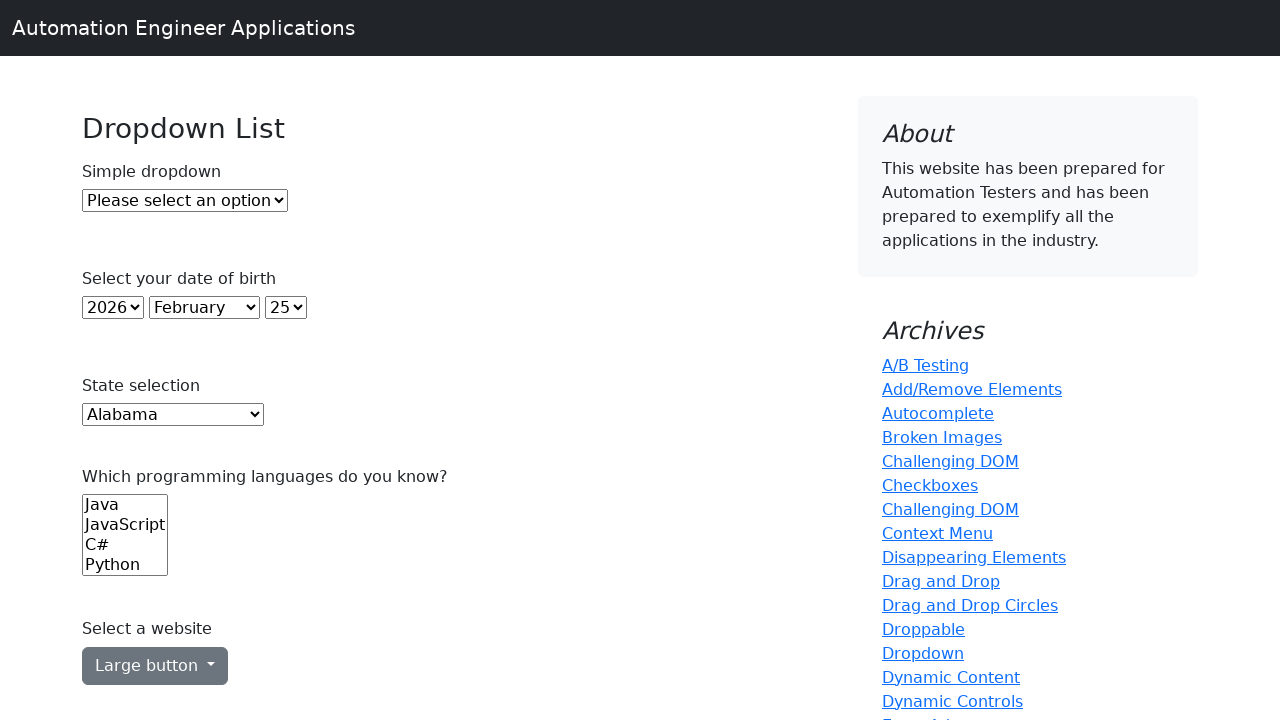

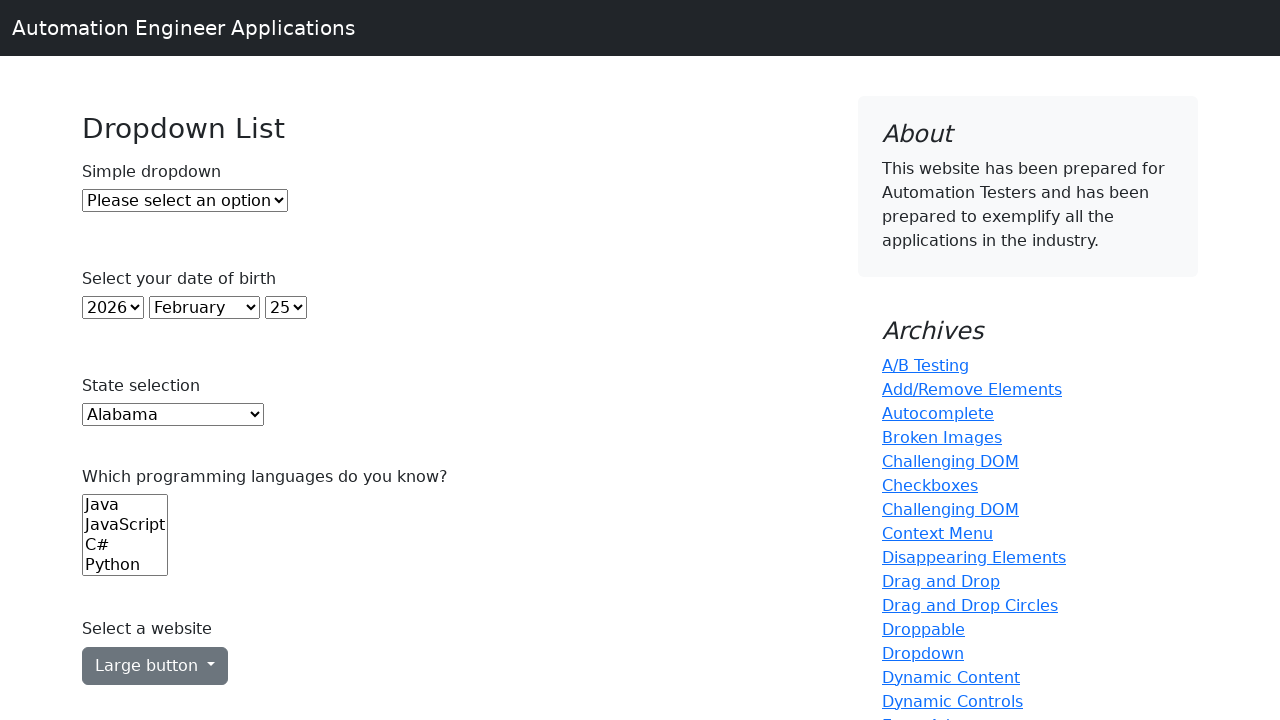